Tests unmarking todo items by unchecking their checkboxes

Starting URL: https://demo.playwright.dev/todomvc

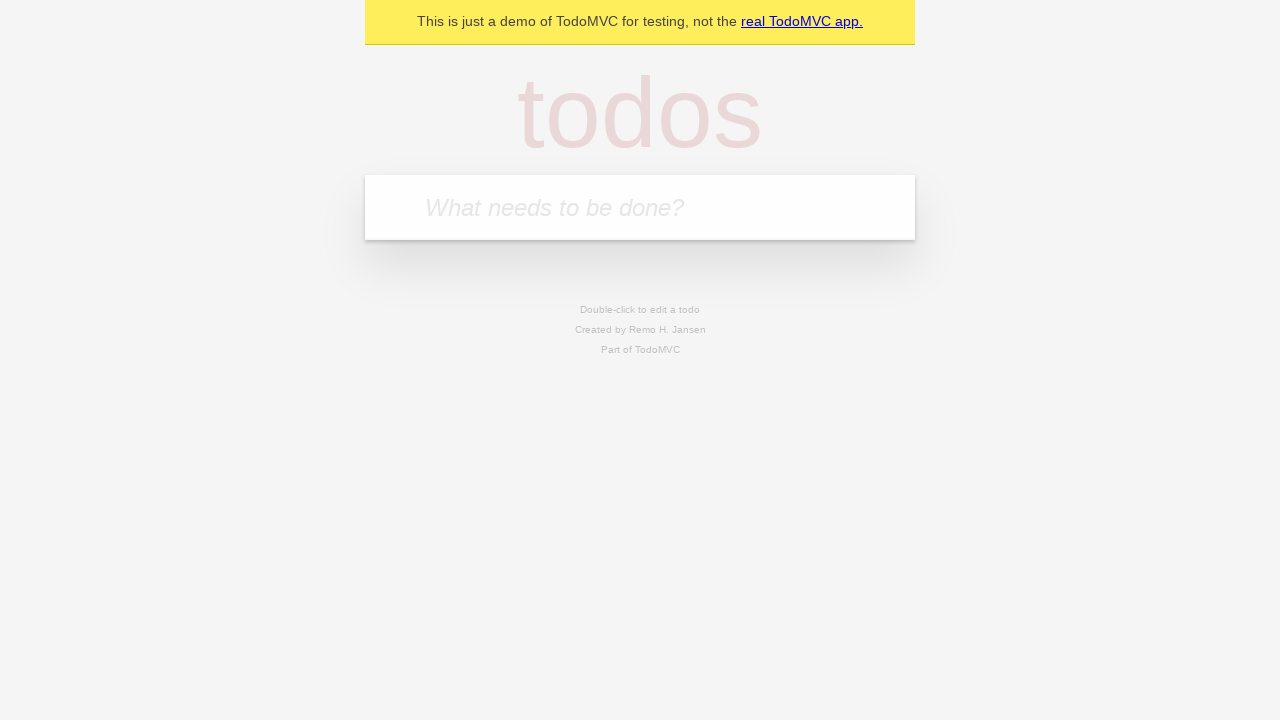

Filled todo input with 'buy some cheese' on internal:attr=[placeholder="What needs to be done?"i]
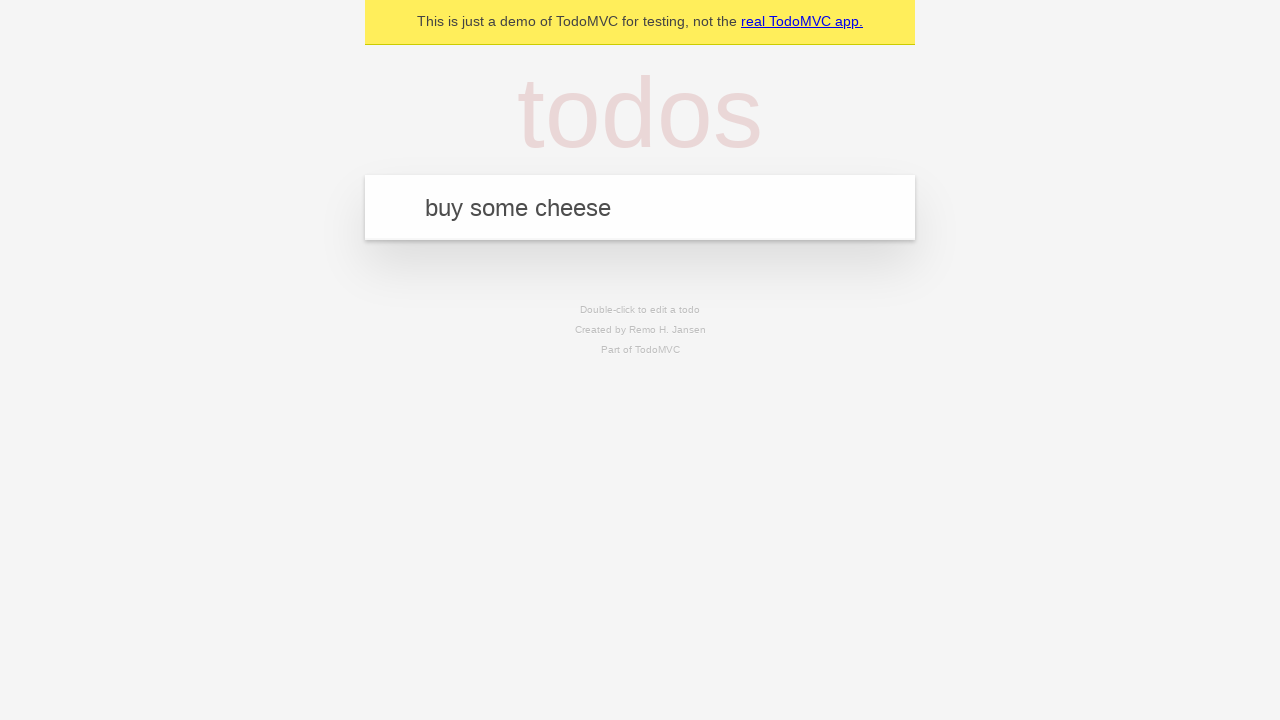

Pressed Enter to create first todo item on internal:attr=[placeholder="What needs to be done?"i]
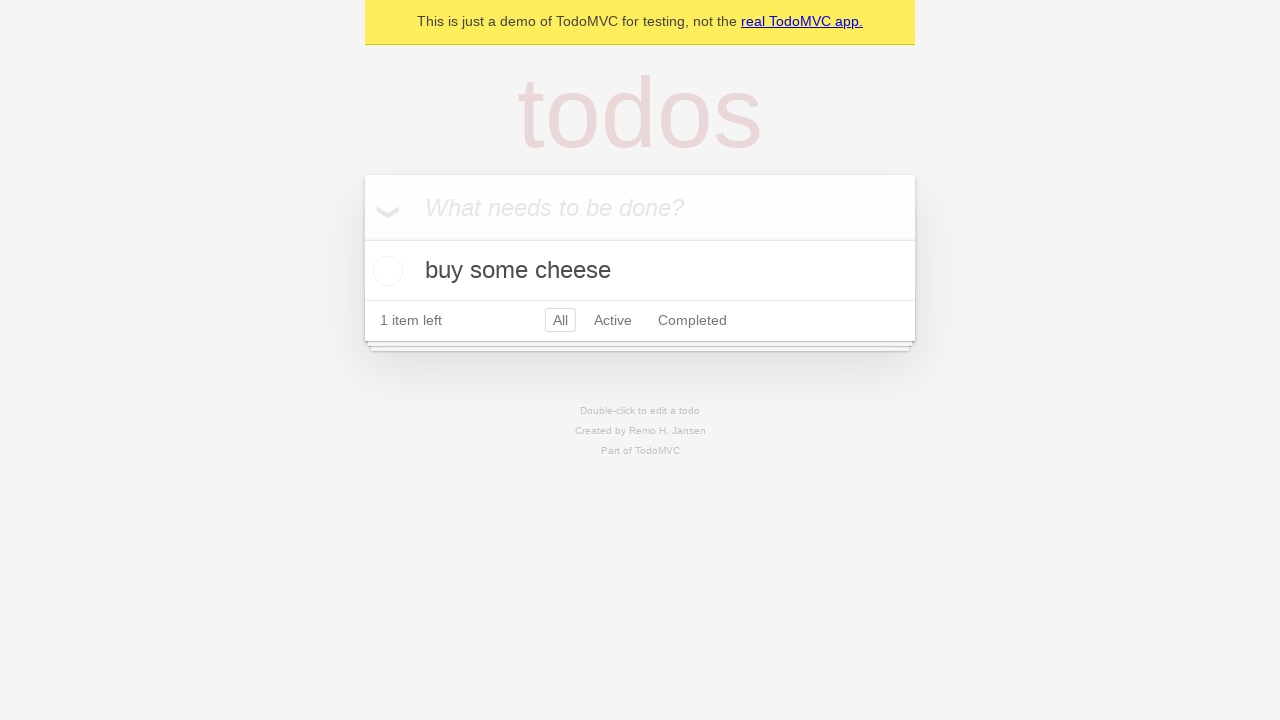

Filled todo input with 'feed the cat' on internal:attr=[placeholder="What needs to be done?"i]
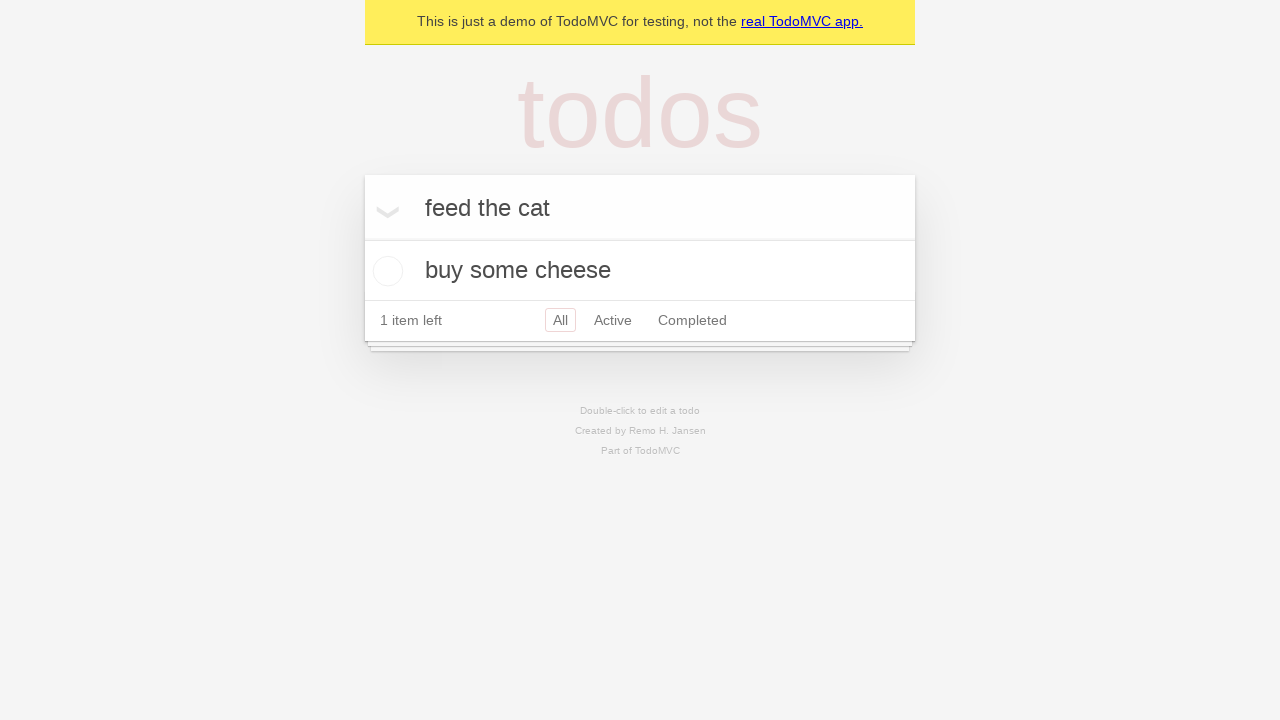

Pressed Enter to create second todo item on internal:attr=[placeholder="What needs to be done?"i]
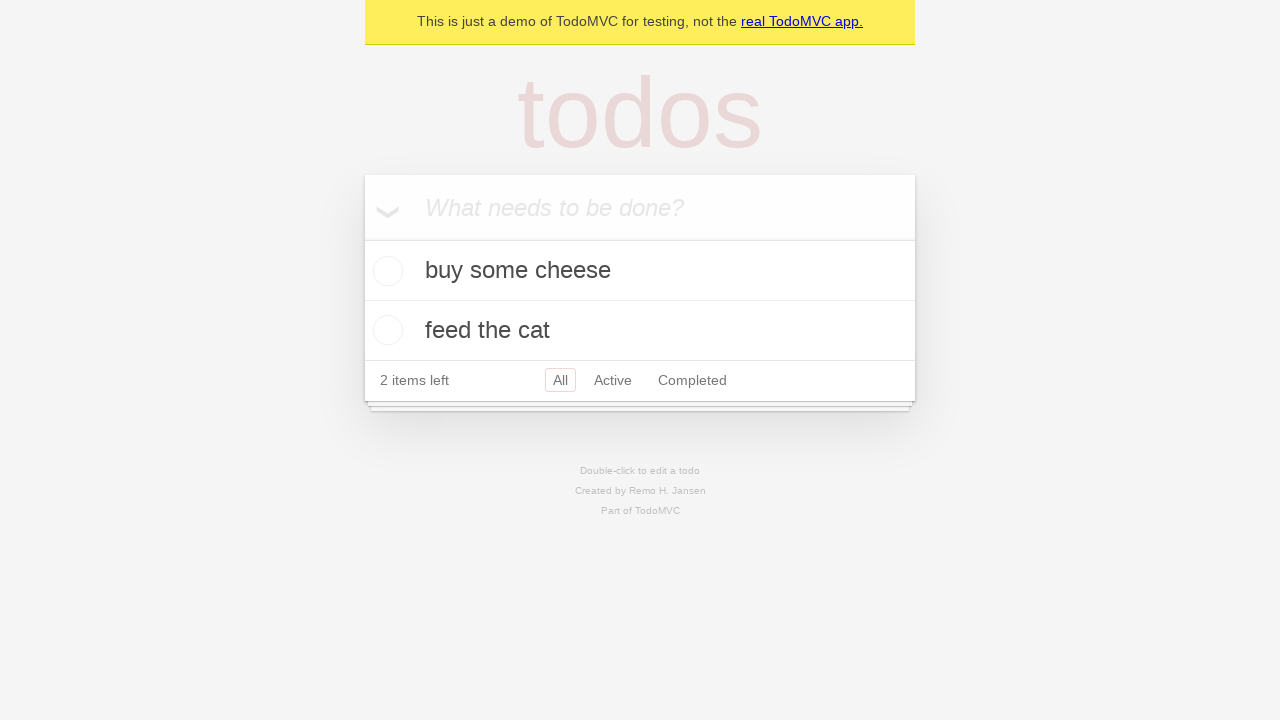

Waited for second todo item to be visible
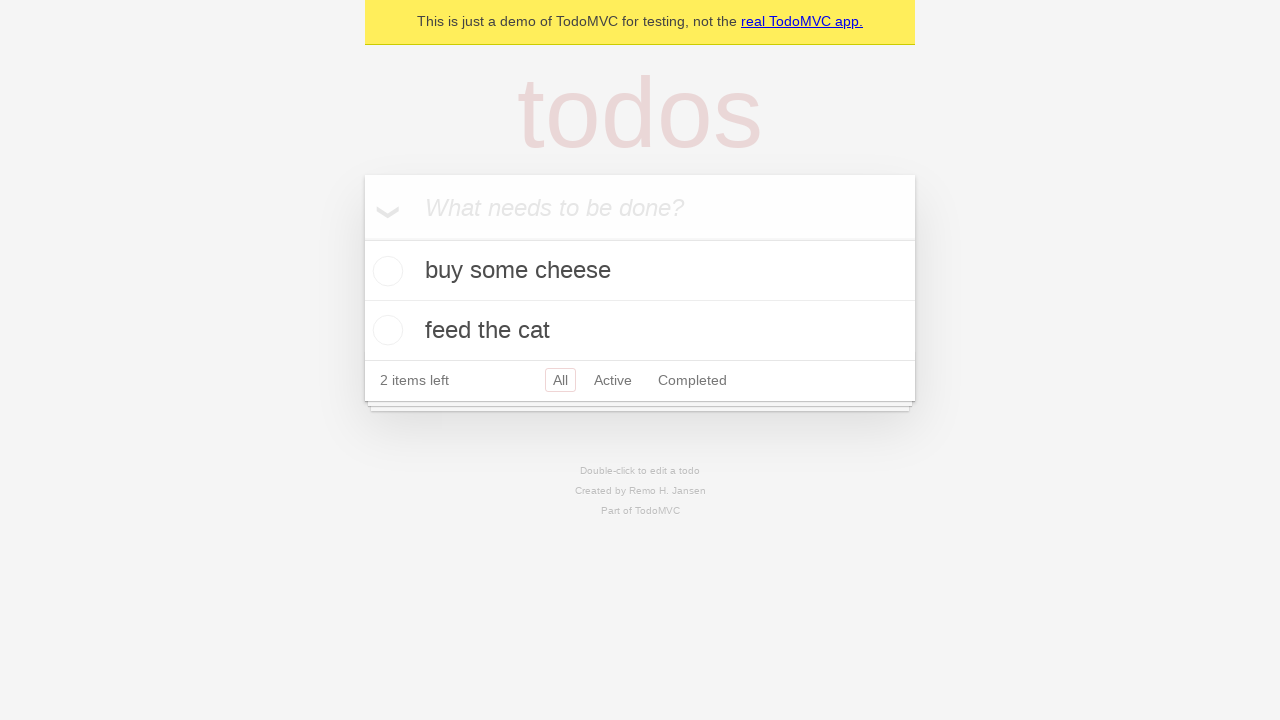

Checked the first todo item checkbox at (385, 271) on [data-testid='todo-item'] >> nth=0 >> internal:role=checkbox
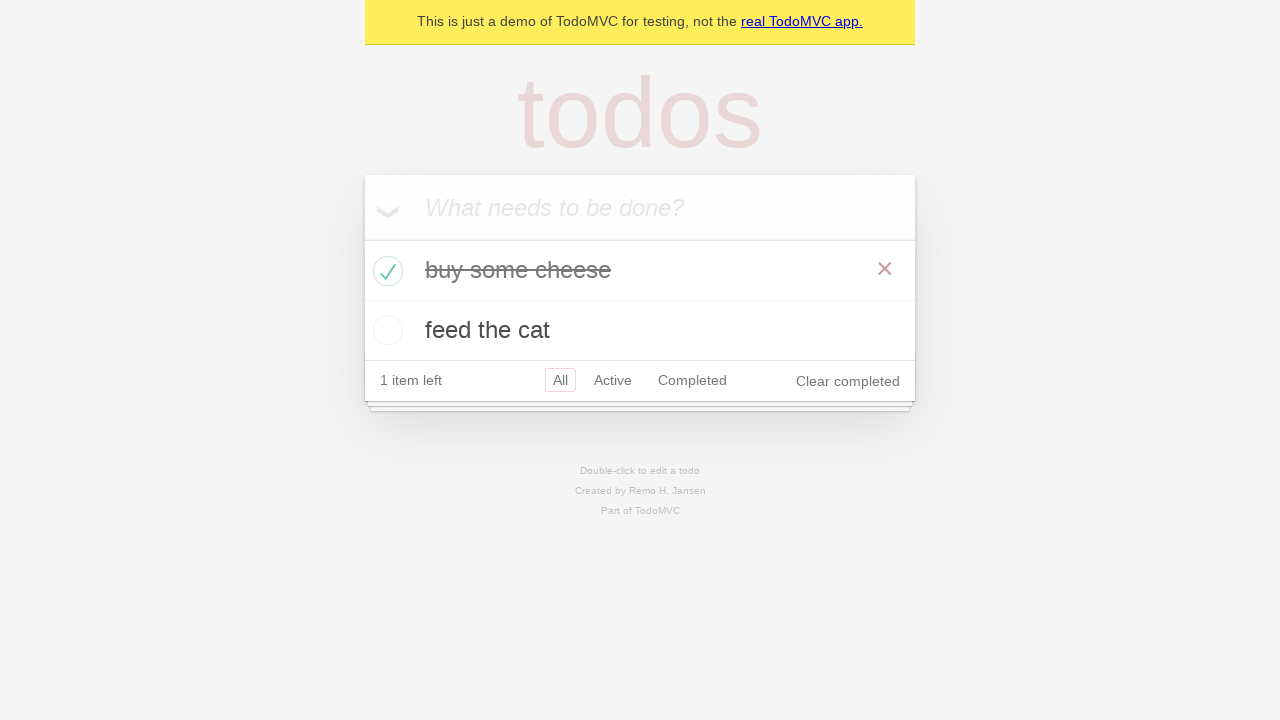

Unchecked the first todo item checkbox to mark it incomplete at (385, 271) on [data-testid='todo-item'] >> nth=0 >> internal:role=checkbox
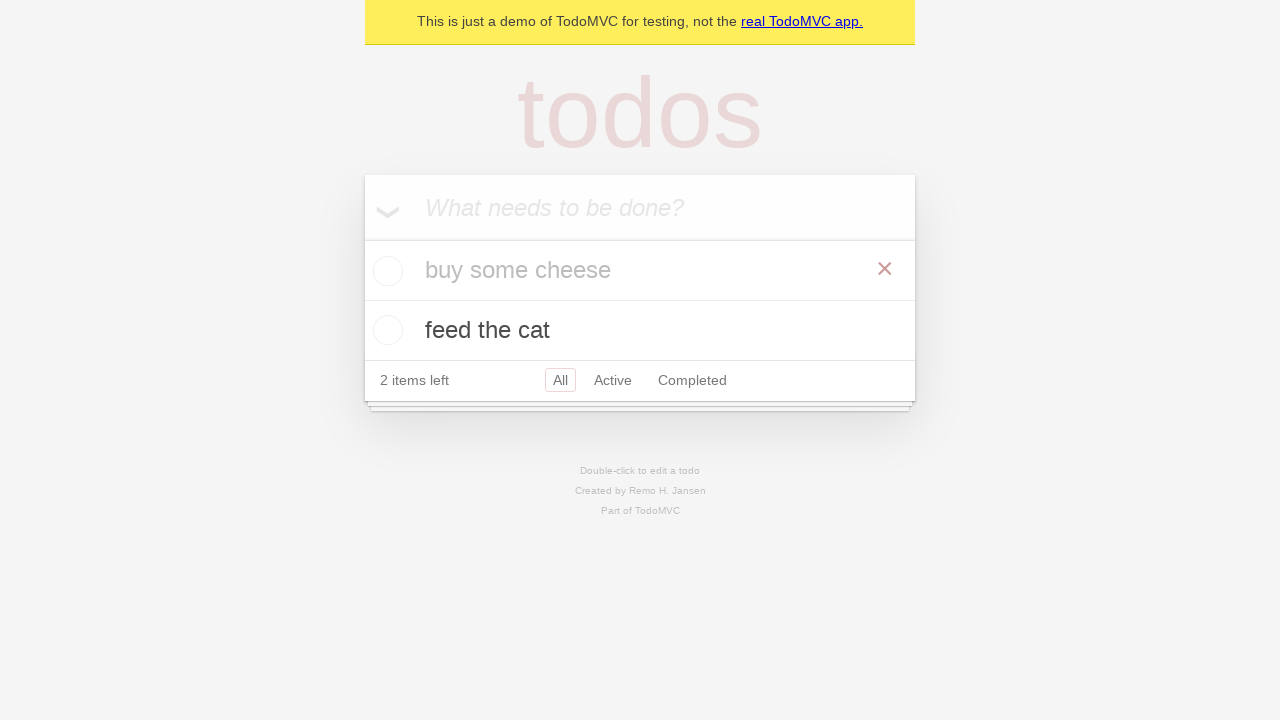

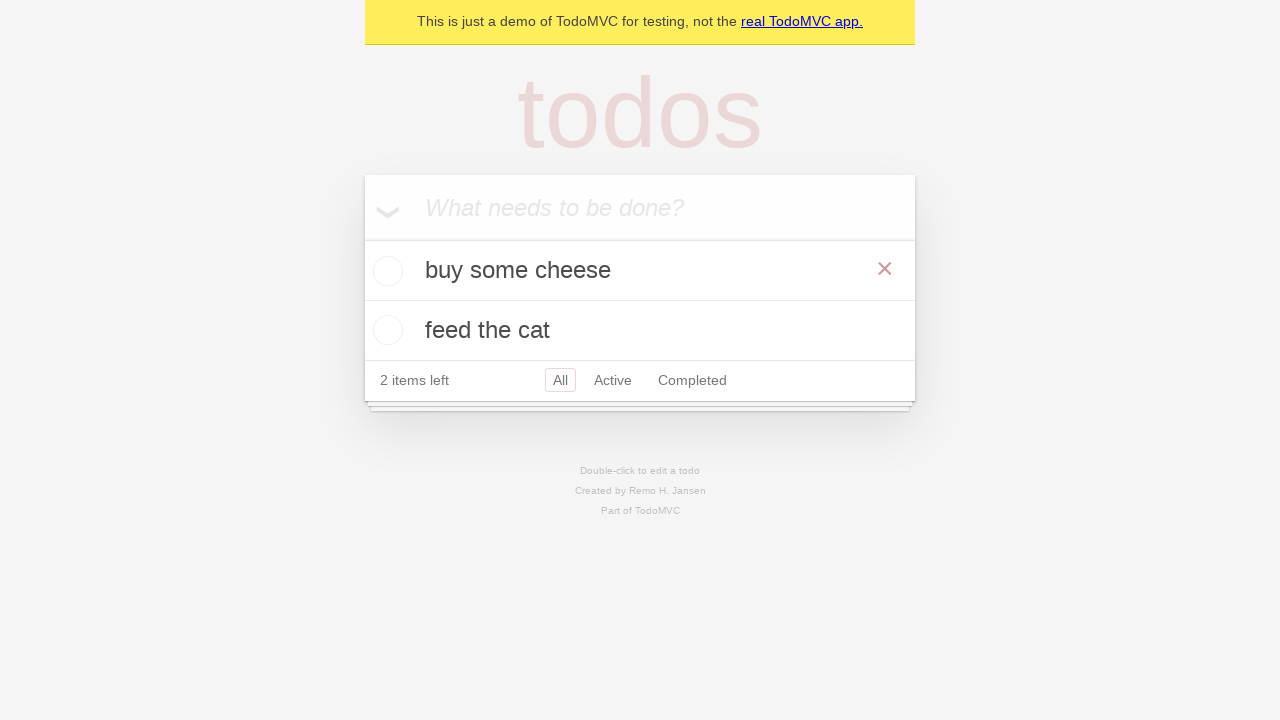